Tests character validation form by entering seven asterisks and verifying it returns "Valid Value"

Starting URL: https://testpages.eviltester.com/styled/apps/7charval/simple7charvalidation.html

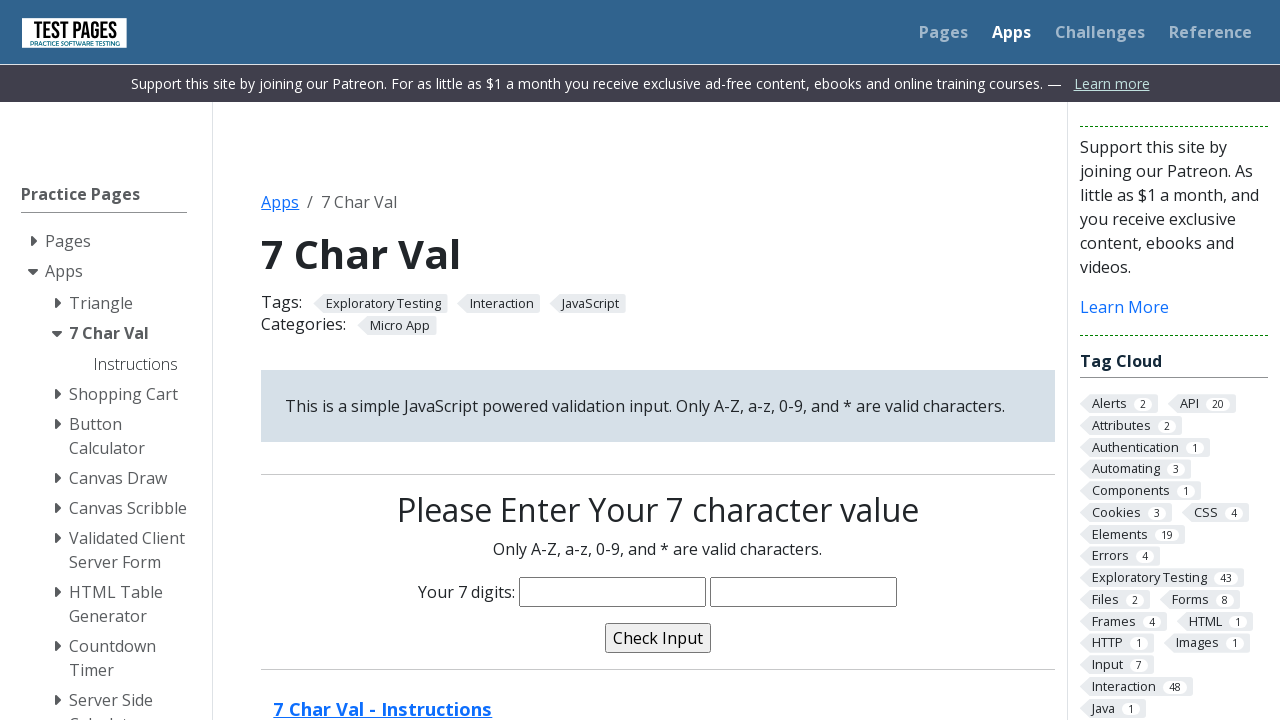

Filled characters field with seven asterisks on input[name='characters']
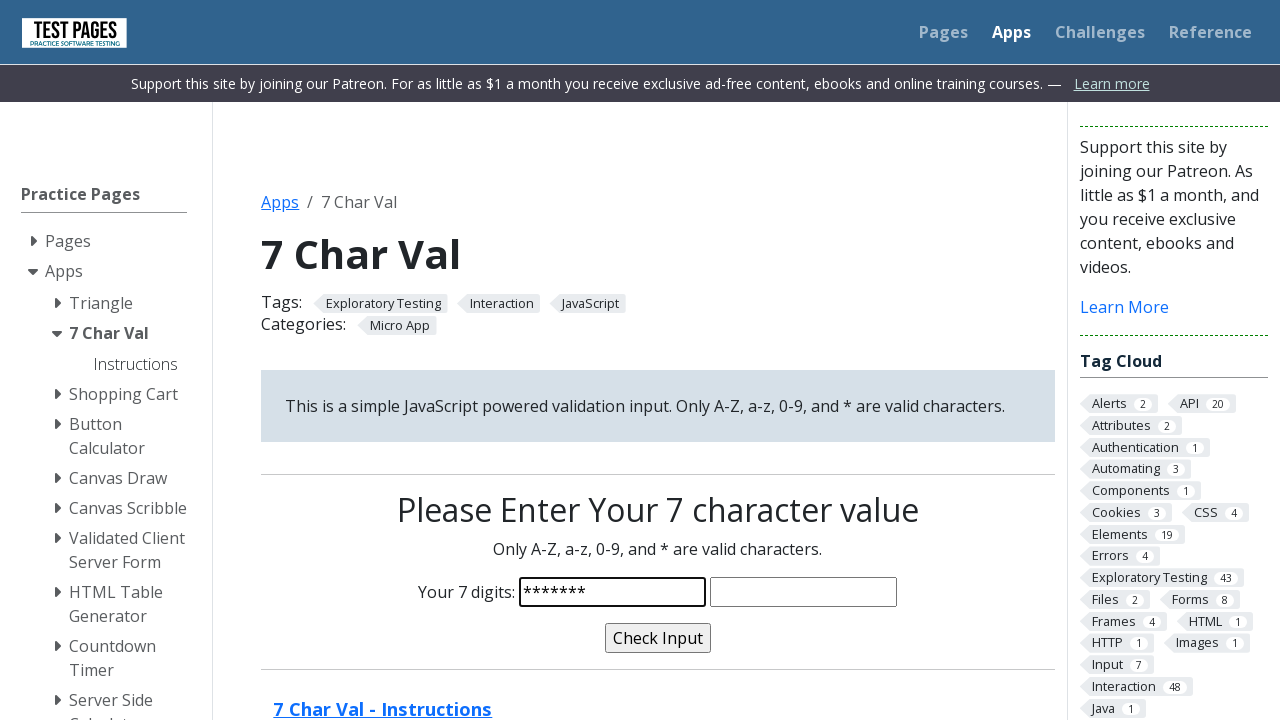

Clicked validate button at (658, 638) on input[name='validate']
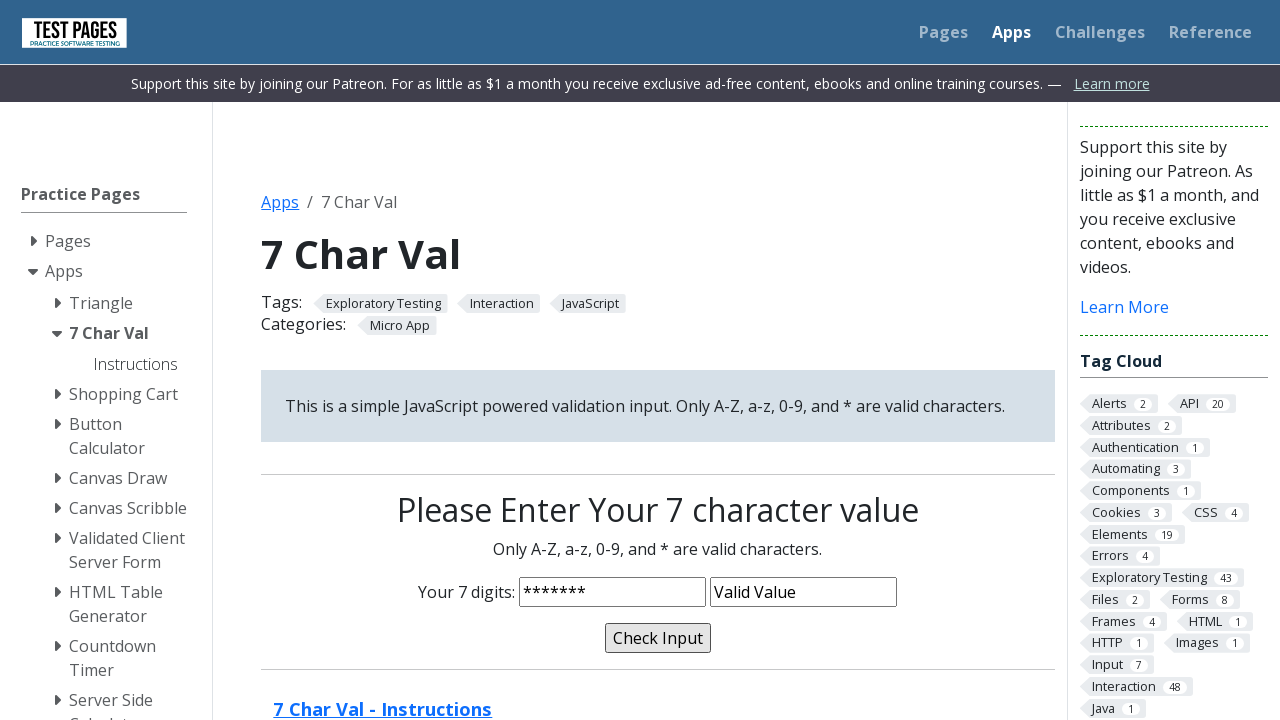

Validation message appeared on the page
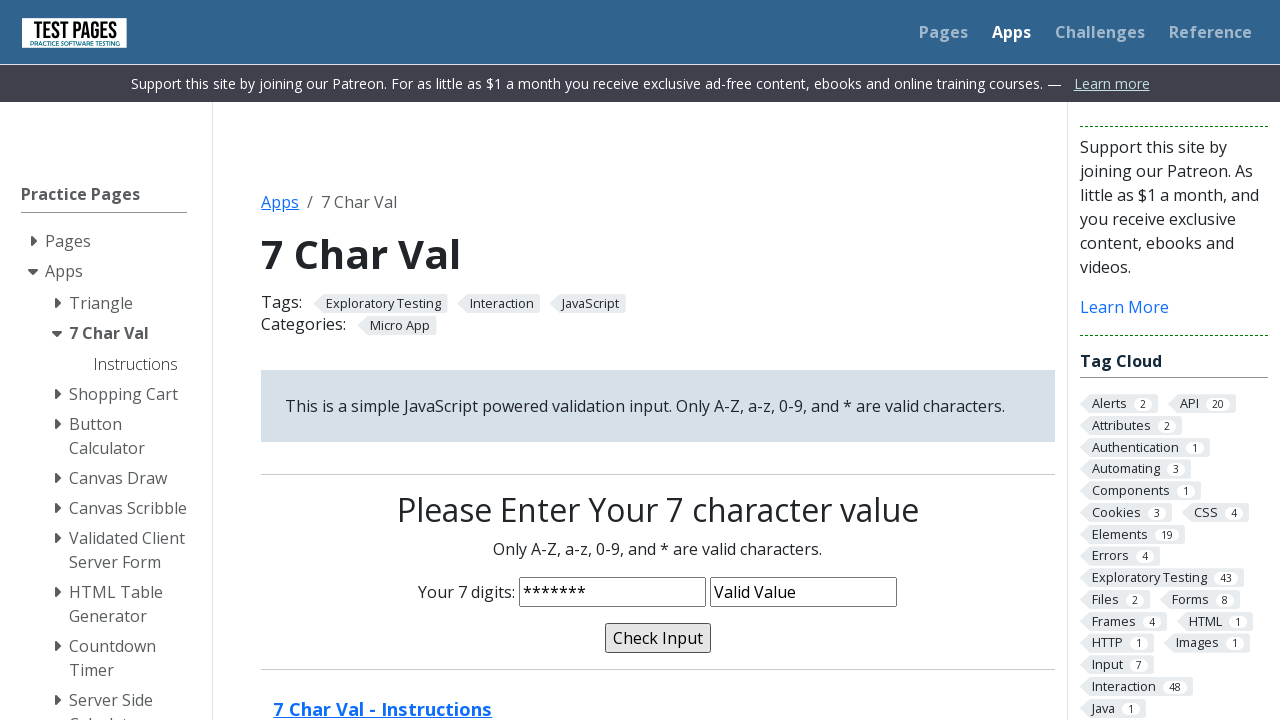

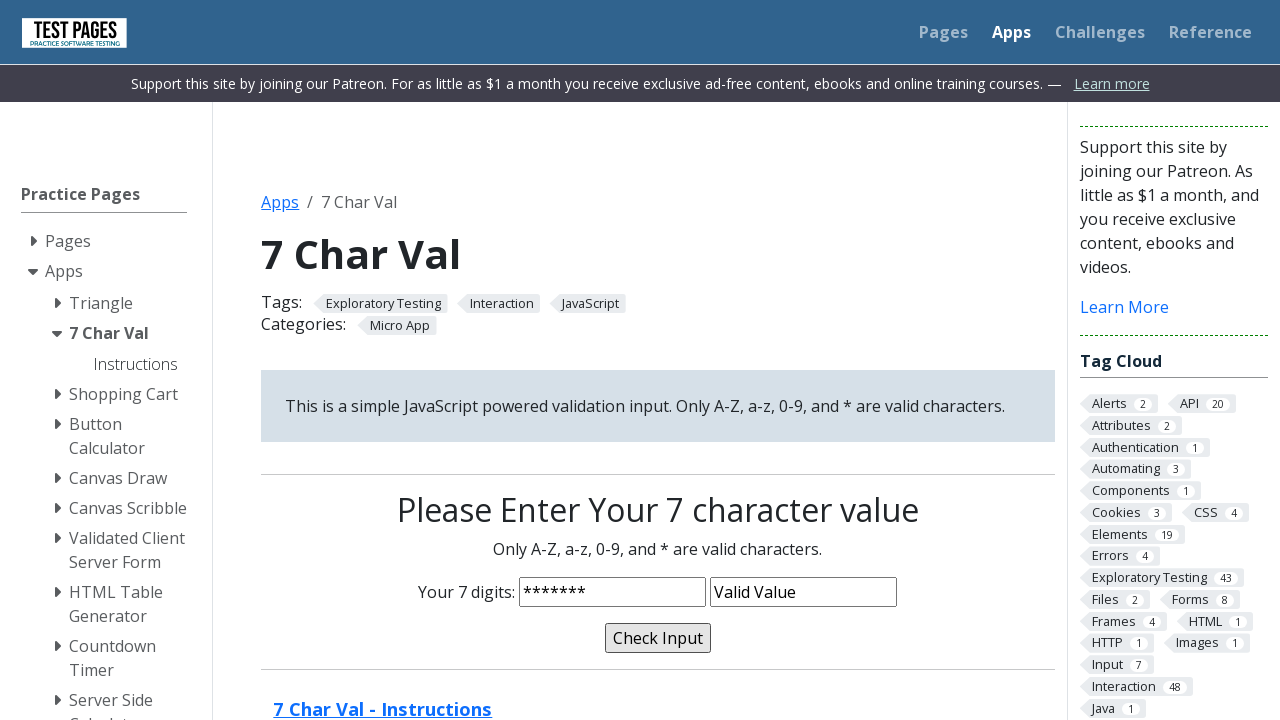